Tests unmarking items as complete by checking and then unchecking a todo item

Starting URL: https://demo.playwright.dev/todomvc

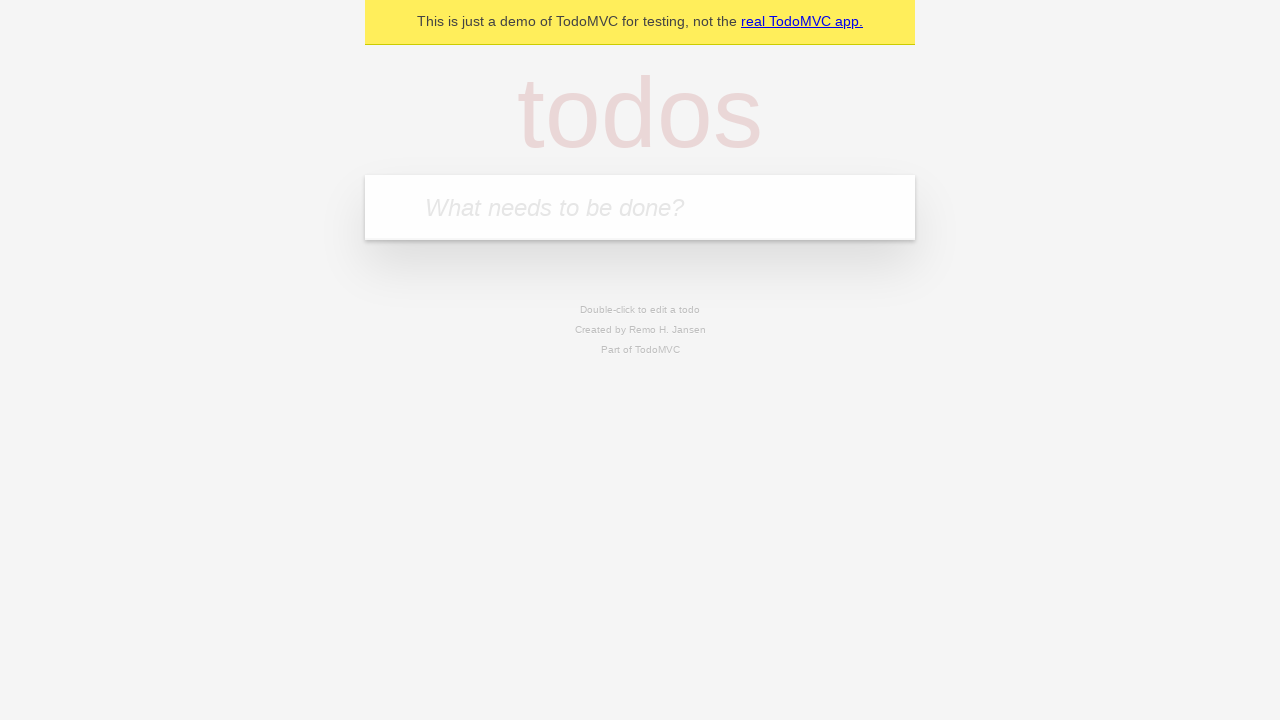

Located the 'What needs to be done?' input field
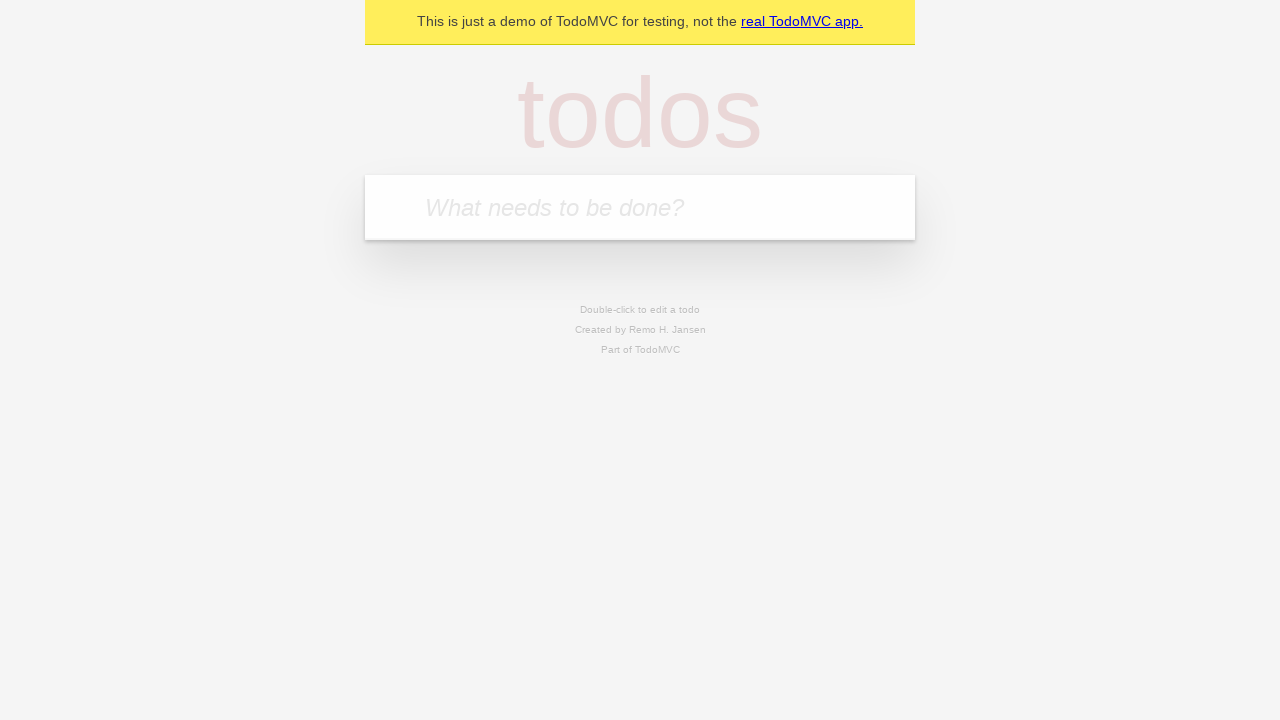

Filled todo input with 'buy some cheese' on internal:attr=[placeholder="What needs to be done?"i]
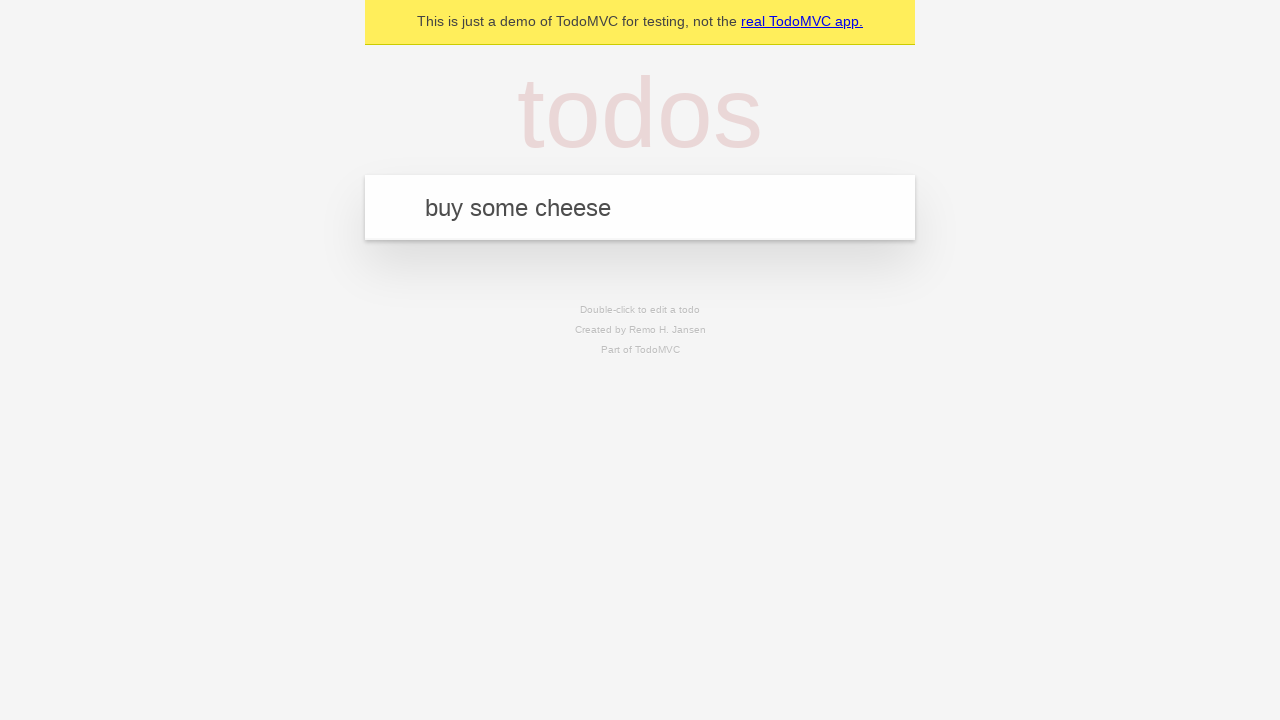

Pressed Enter to create todo item 'buy some cheese' on internal:attr=[placeholder="What needs to be done?"i]
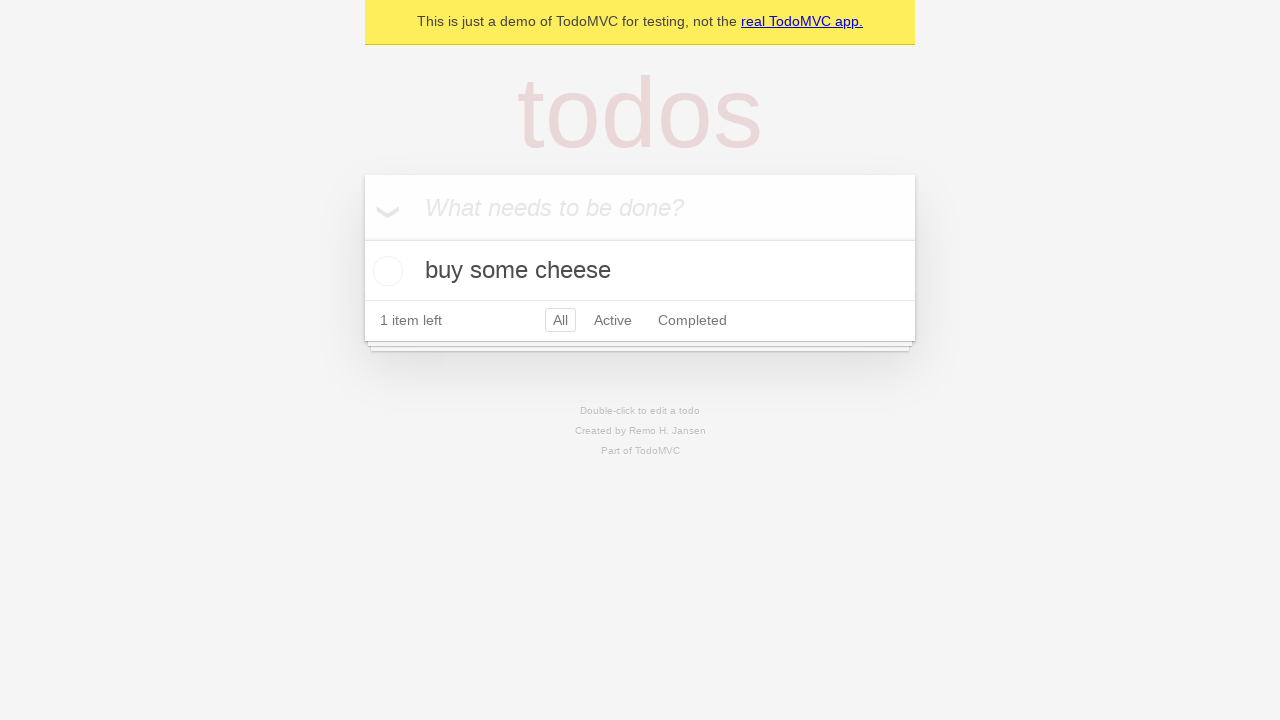

Filled todo input with 'feed the cat' on internal:attr=[placeholder="What needs to be done?"i]
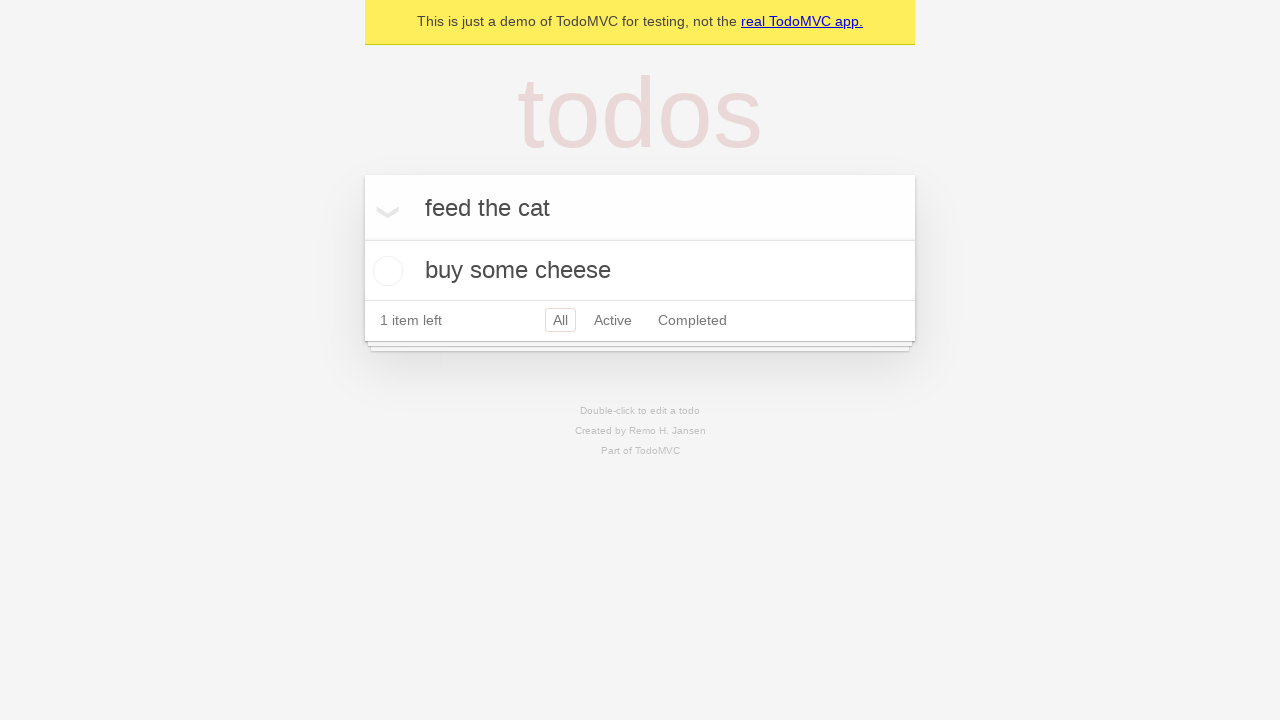

Pressed Enter to create todo item 'feed the cat' on internal:attr=[placeholder="What needs to be done?"i]
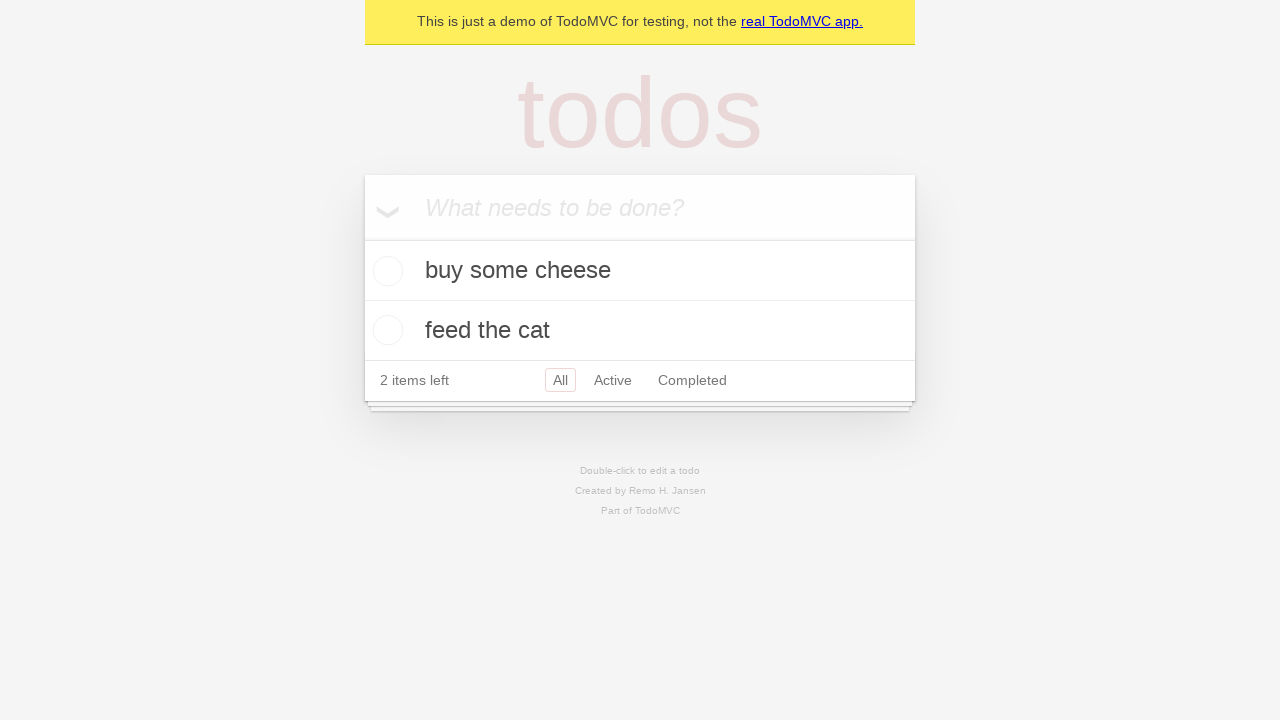

Waited for 2 todo items to be added to the page
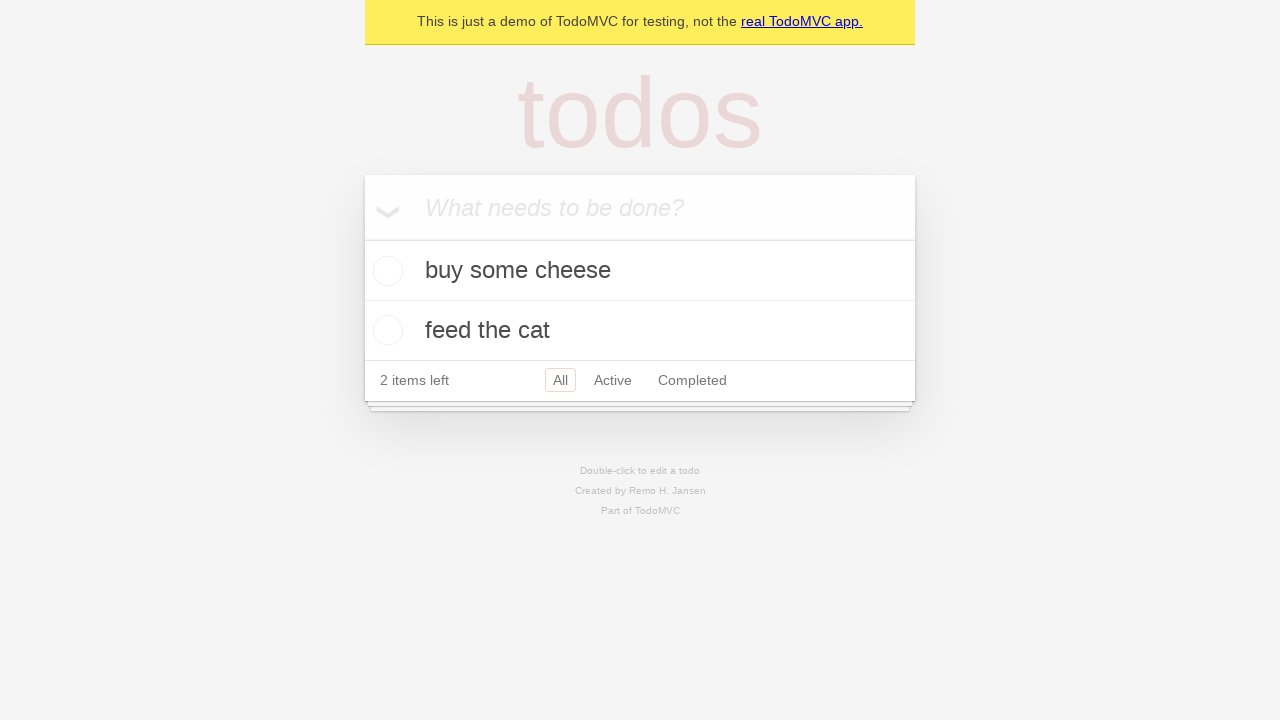

Located the first todo item
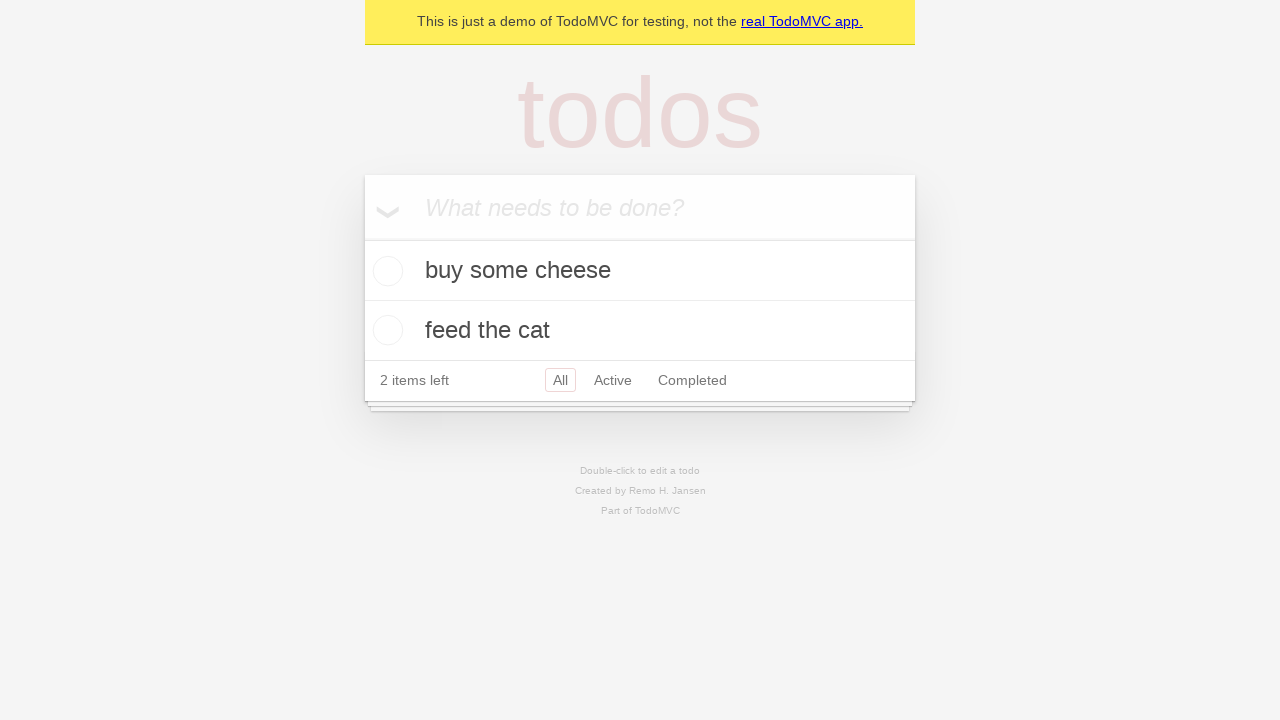

Located the checkbox for the first todo item
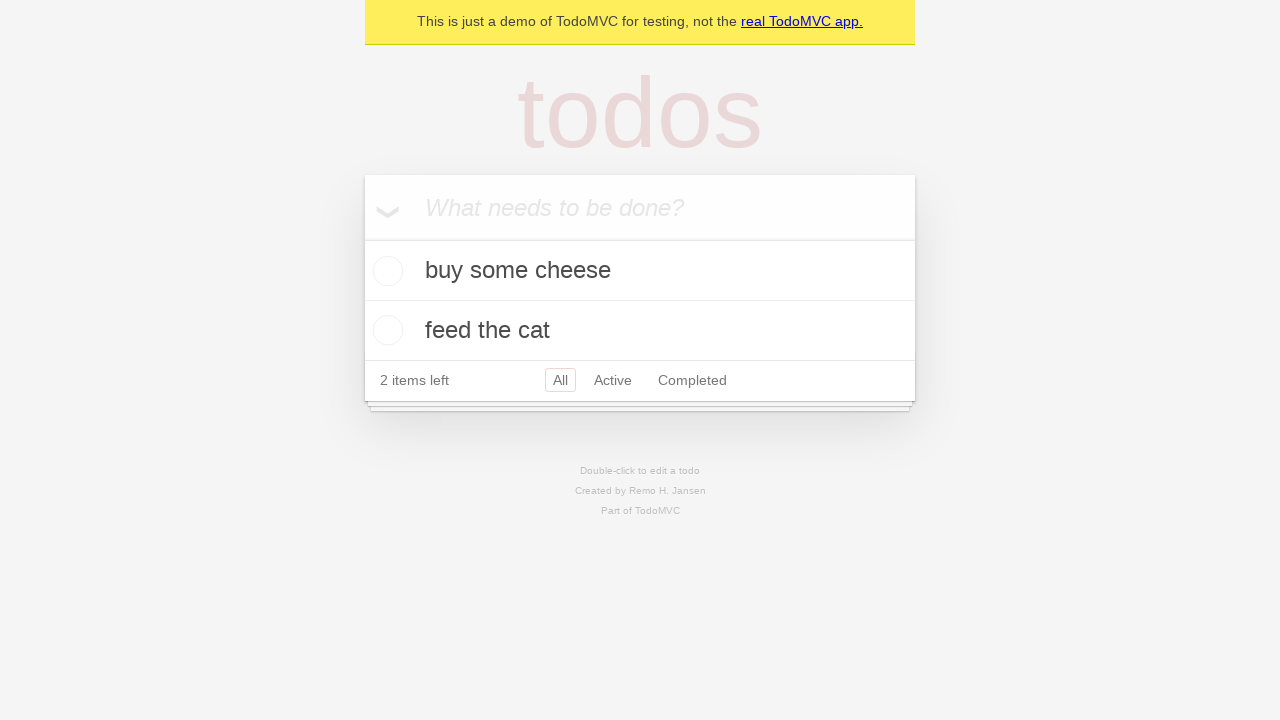

Checked the first todo item to mark it as complete at (385, 271) on internal:testid=[data-testid="todo-item"s] >> nth=0 >> internal:role=checkbox
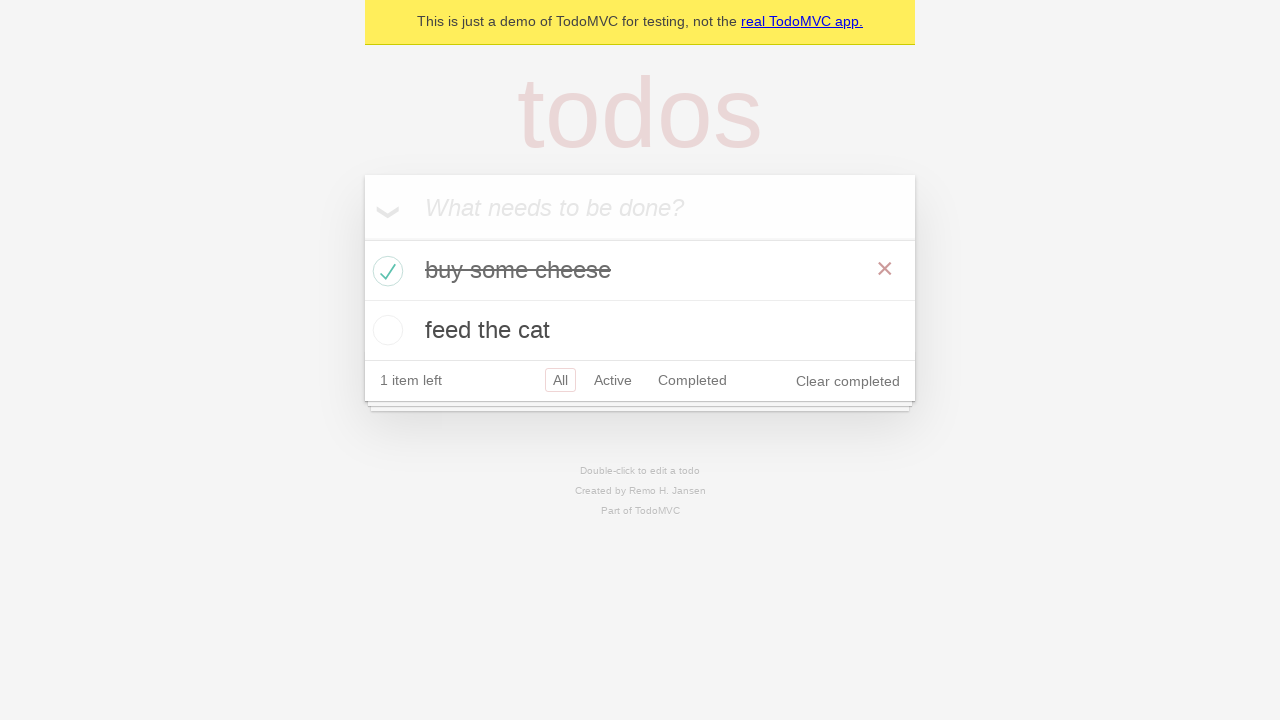

Unchecked the first todo item to un-mark it as complete at (385, 271) on internal:testid=[data-testid="todo-item"s] >> nth=0 >> internal:role=checkbox
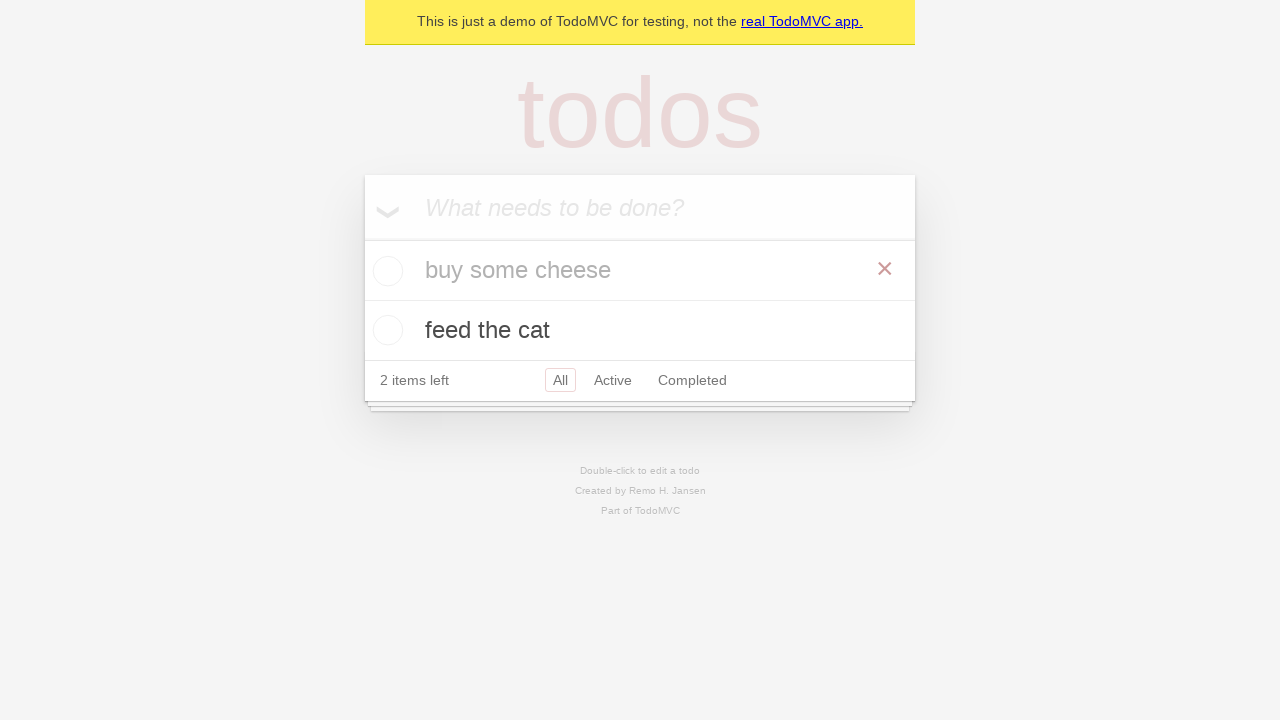

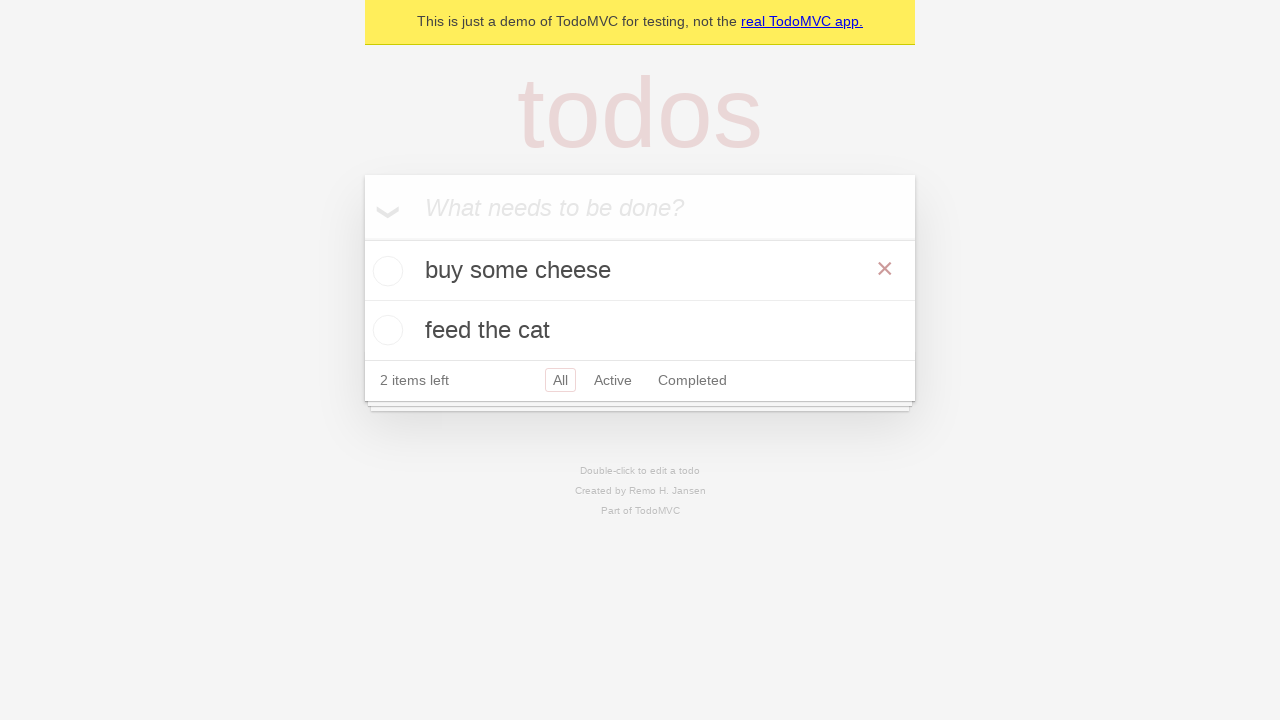